Tests a page for broken images by checking each image's naturalWidth property to determine if it loaded correctly

Starting URL: https://demoqa.com/broken

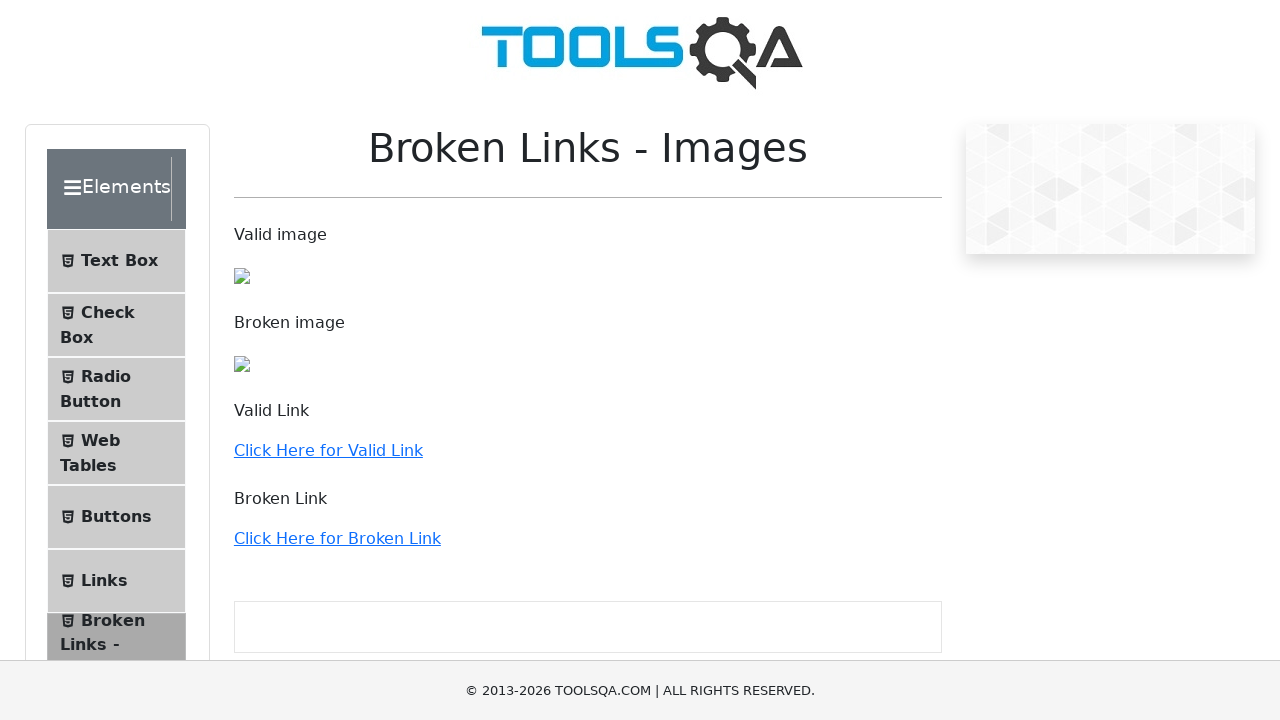

Navigated to https://demoqa.com/broken
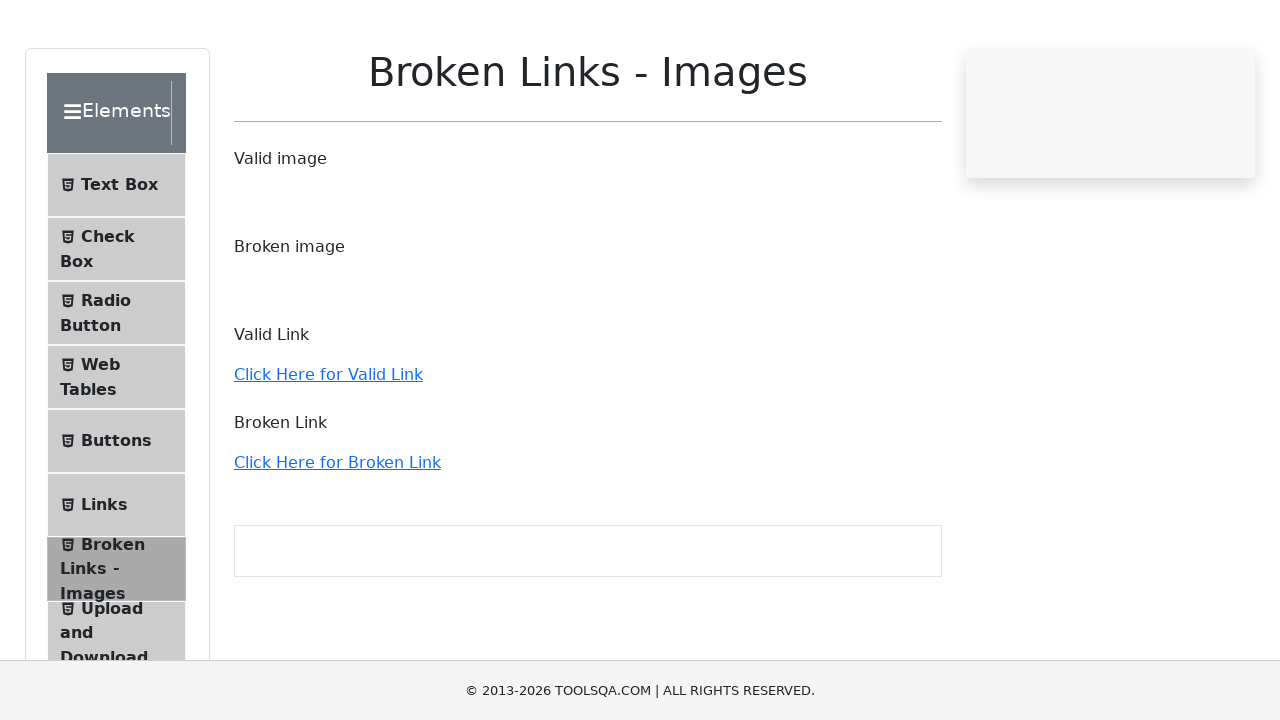

Located all images on the page
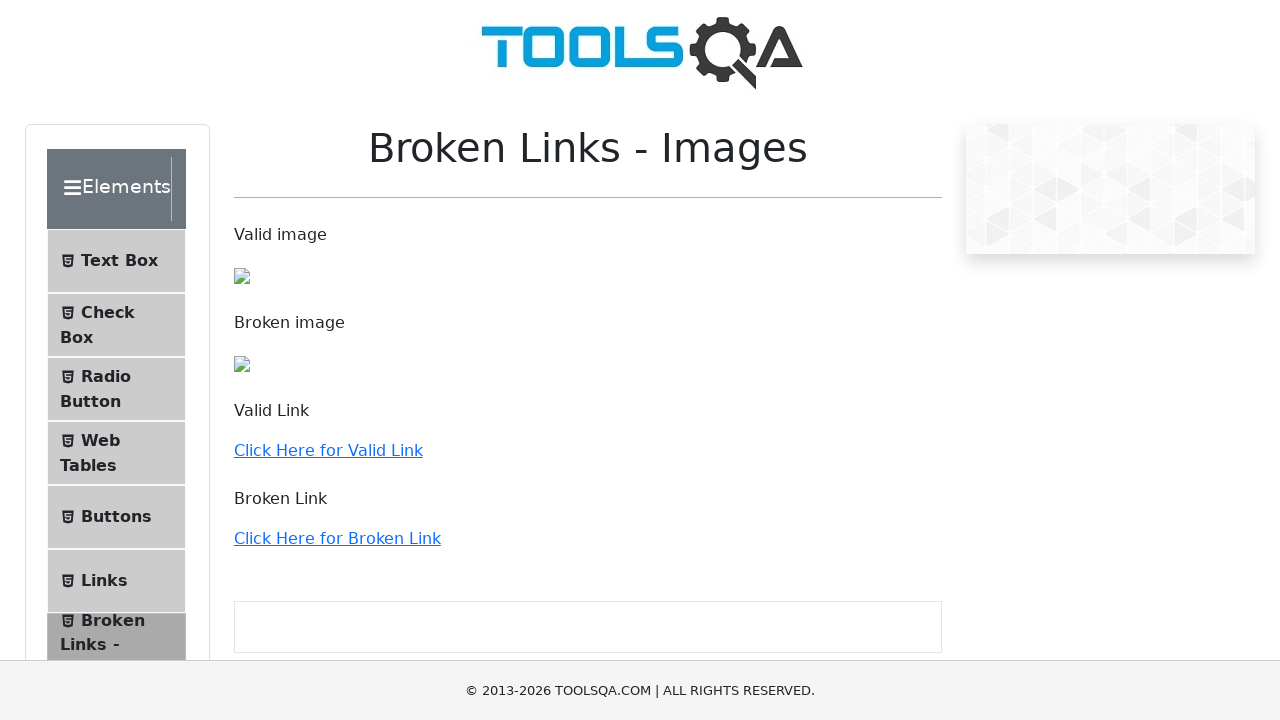

Evaluated image naturalWidth property
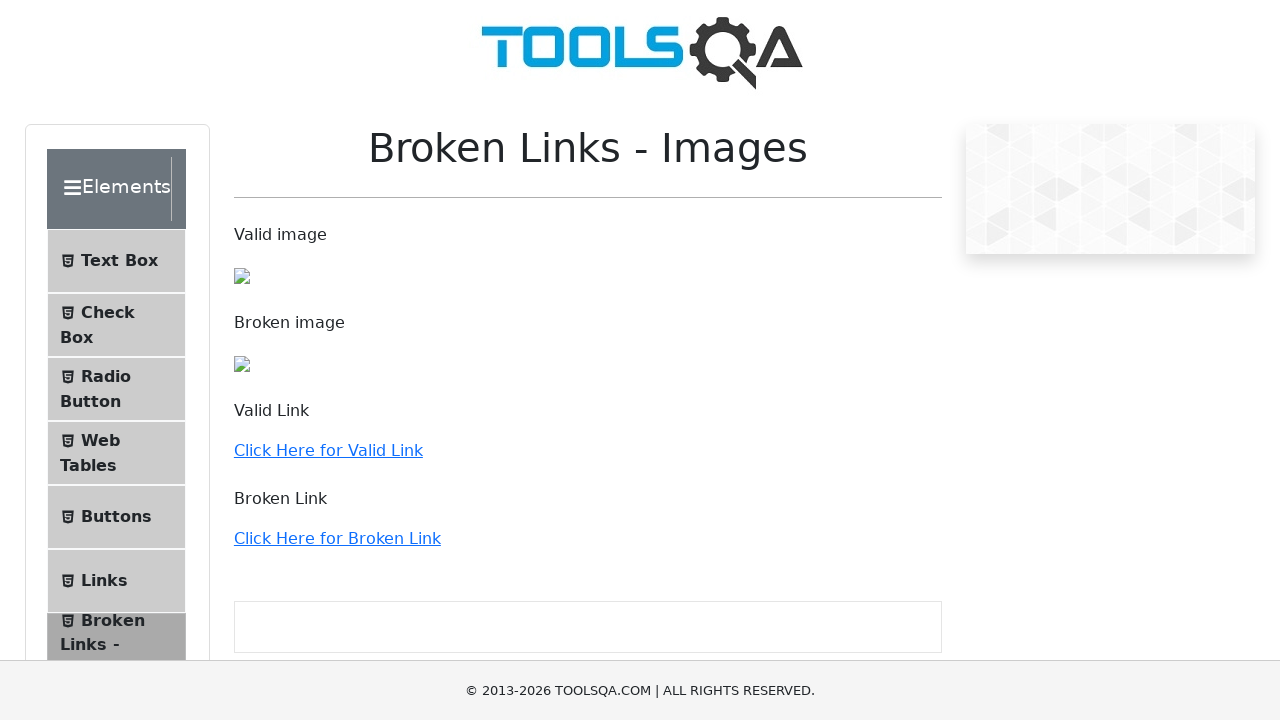

Image loaded correctly
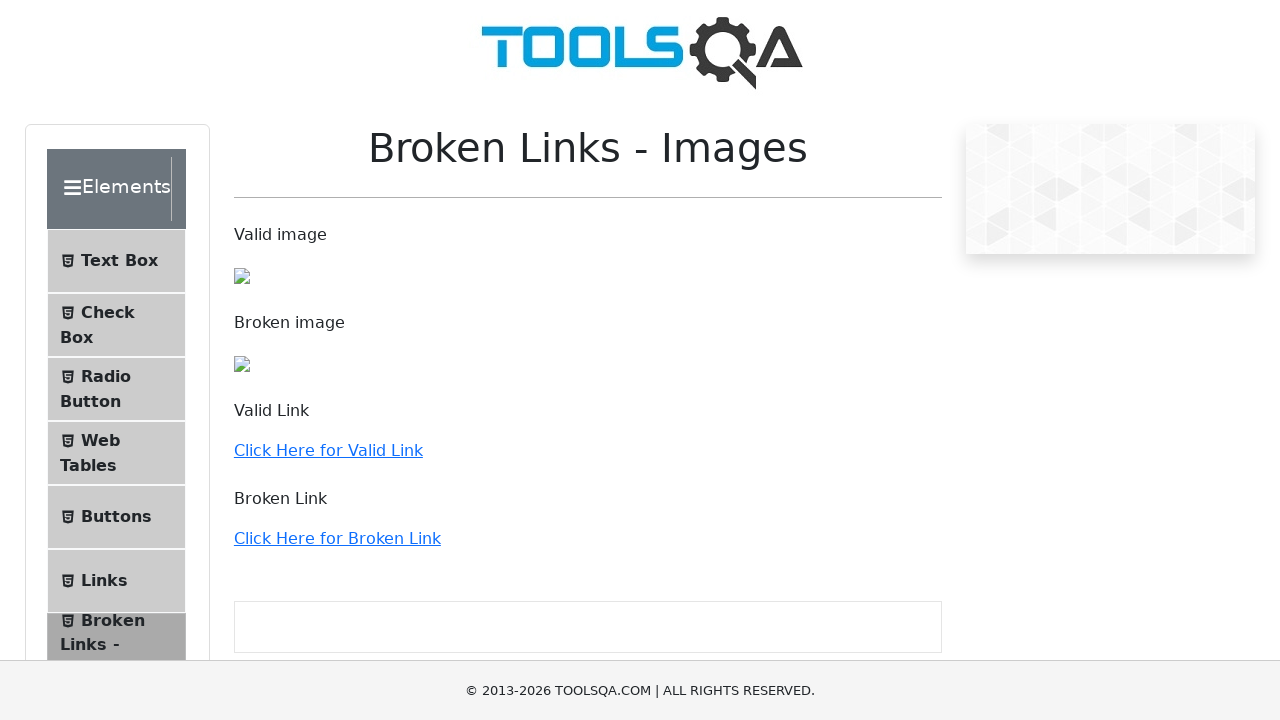

Evaluated image naturalWidth property
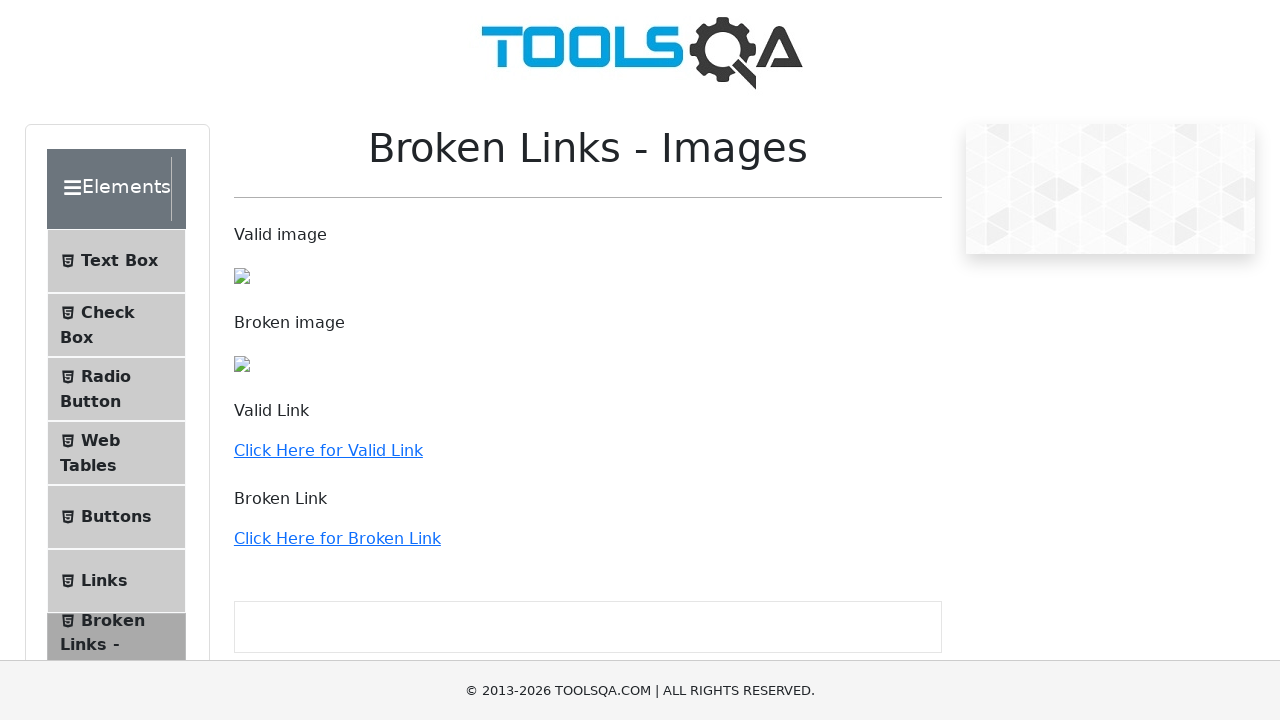

Image failed to load (broken image detected)
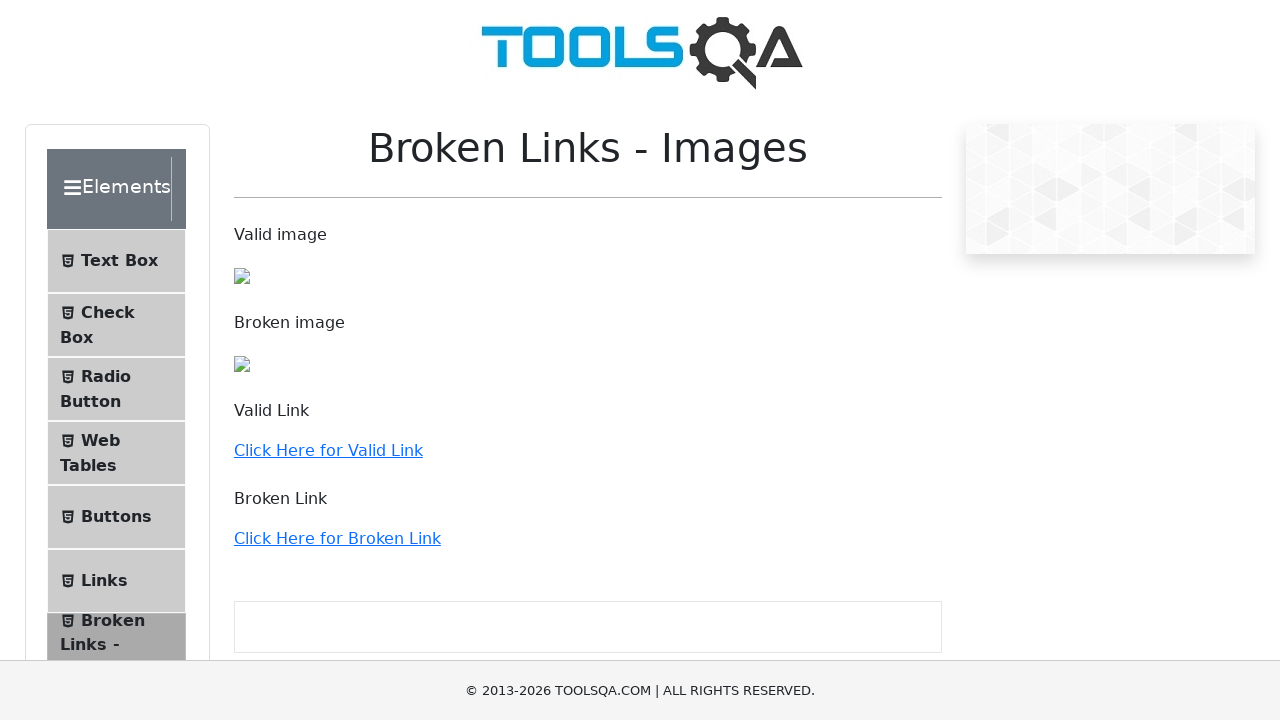

Evaluated image naturalWidth property
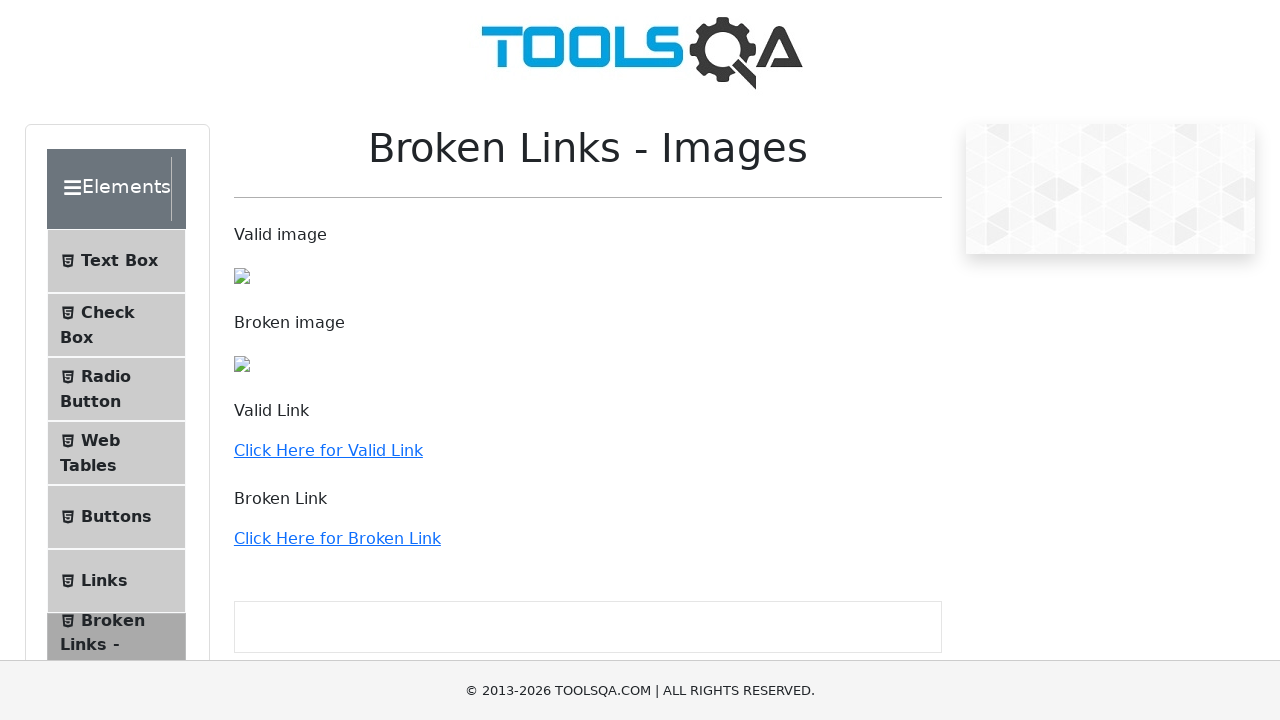

Image failed to load (broken image detected)
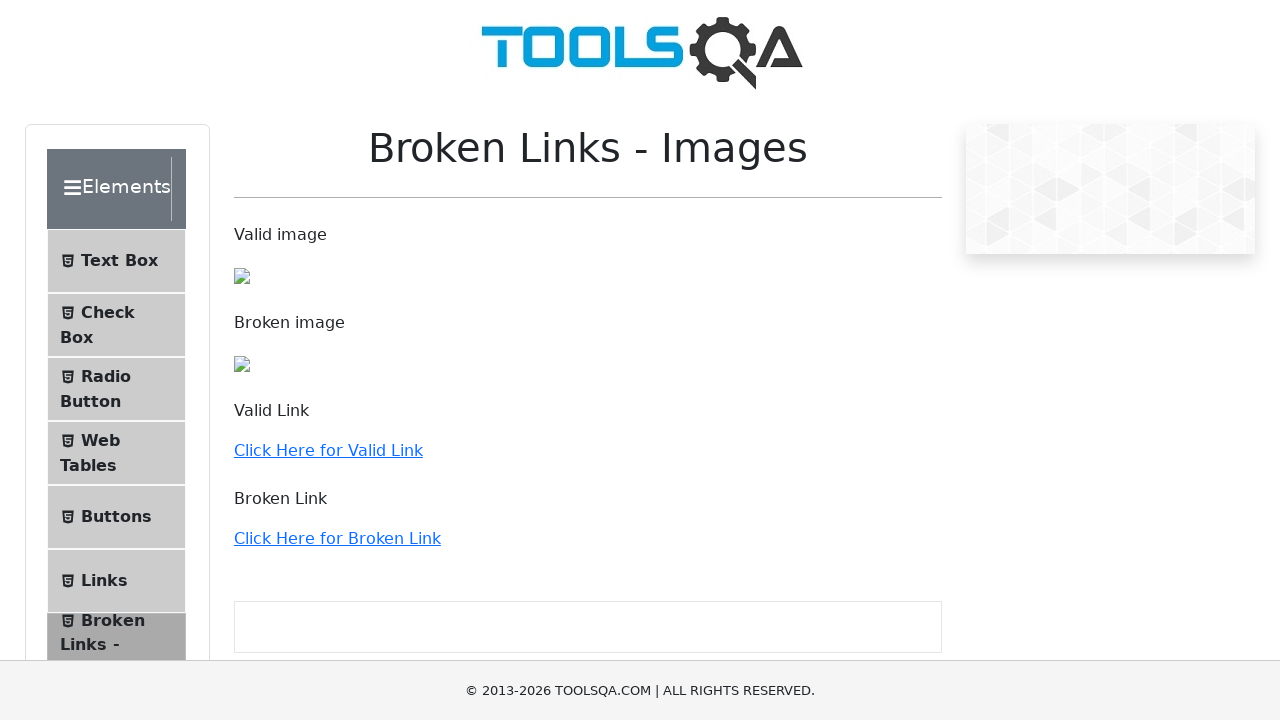

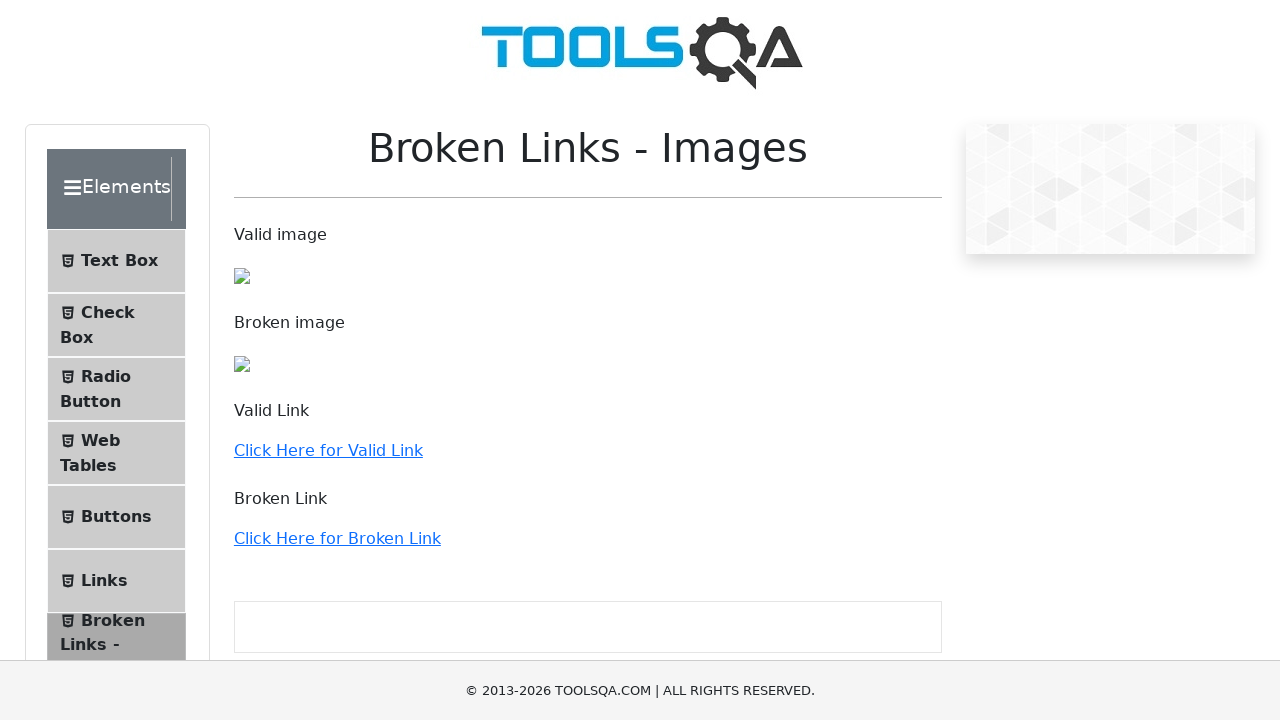